Tests dynamic loading functionality by clicking a start button and waiting for hidden content to become visible, then verifying the loaded text contains "Hello World!"

Starting URL: http://the-internet.herokuapp.com/dynamic_loading/1

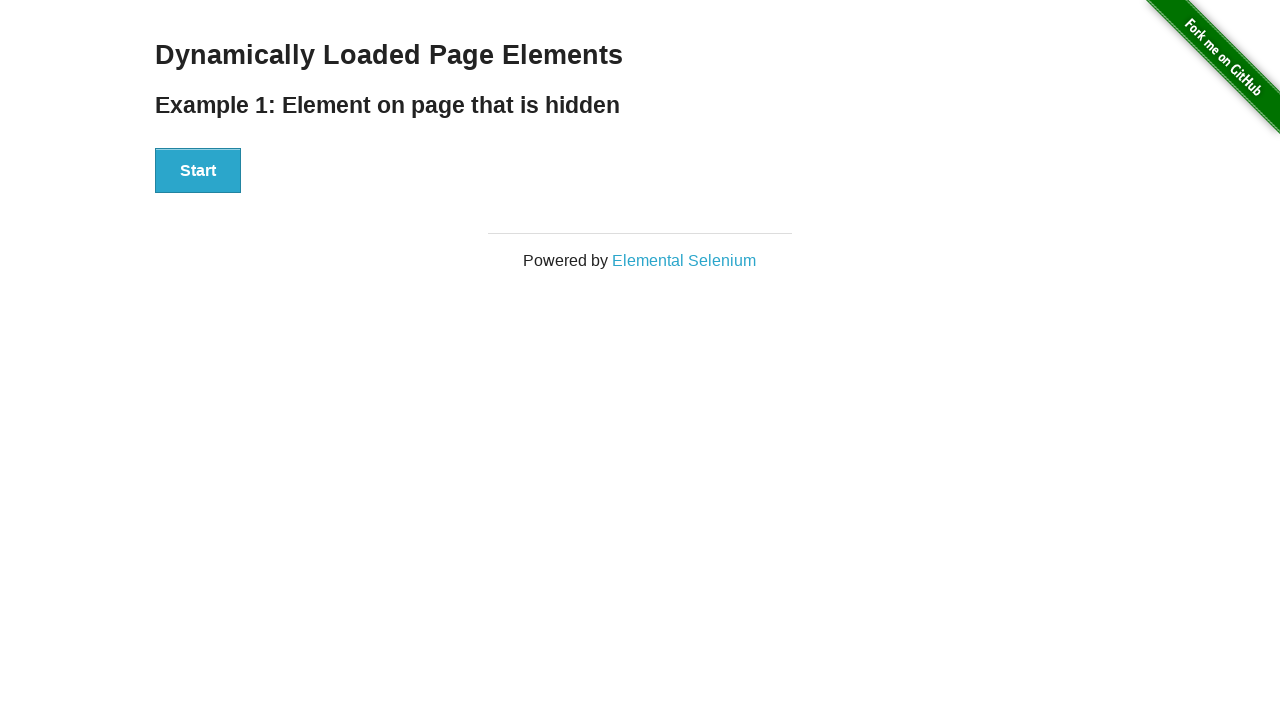

Clicked start button to trigger dynamic loading at (198, 171) on xpath=//div[@id='start']//button
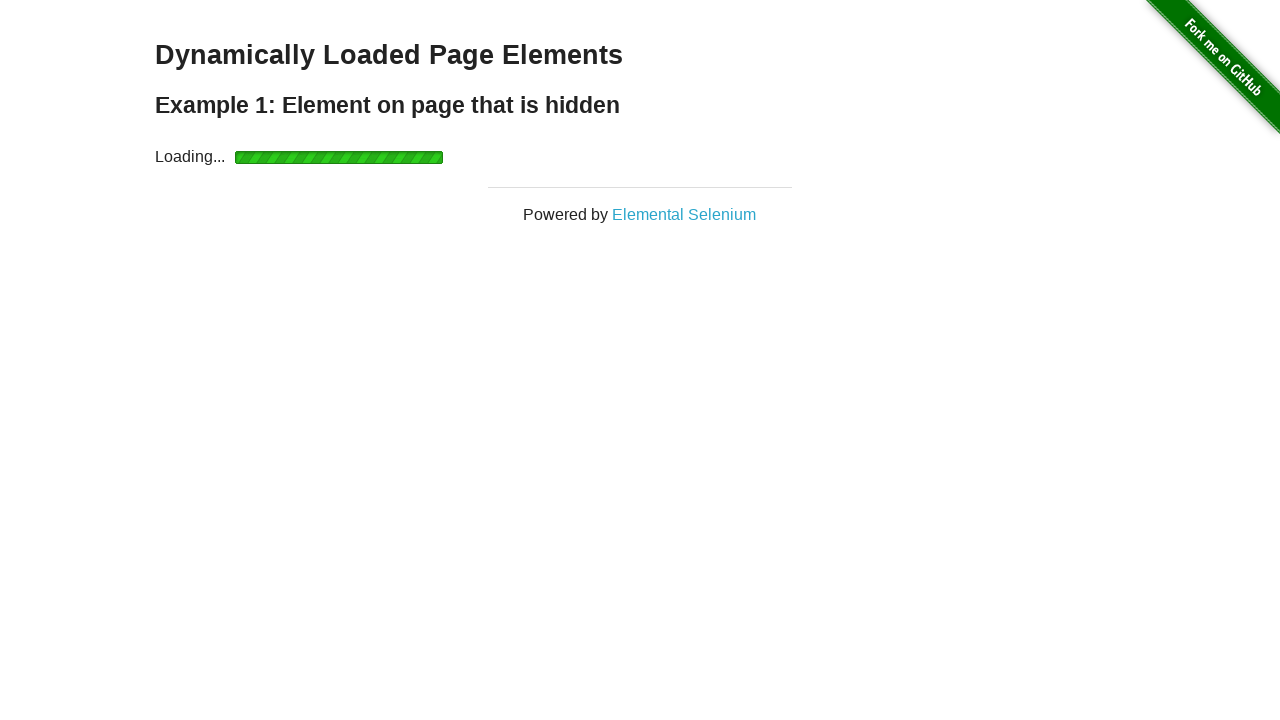

Waited for hidden content to become visible
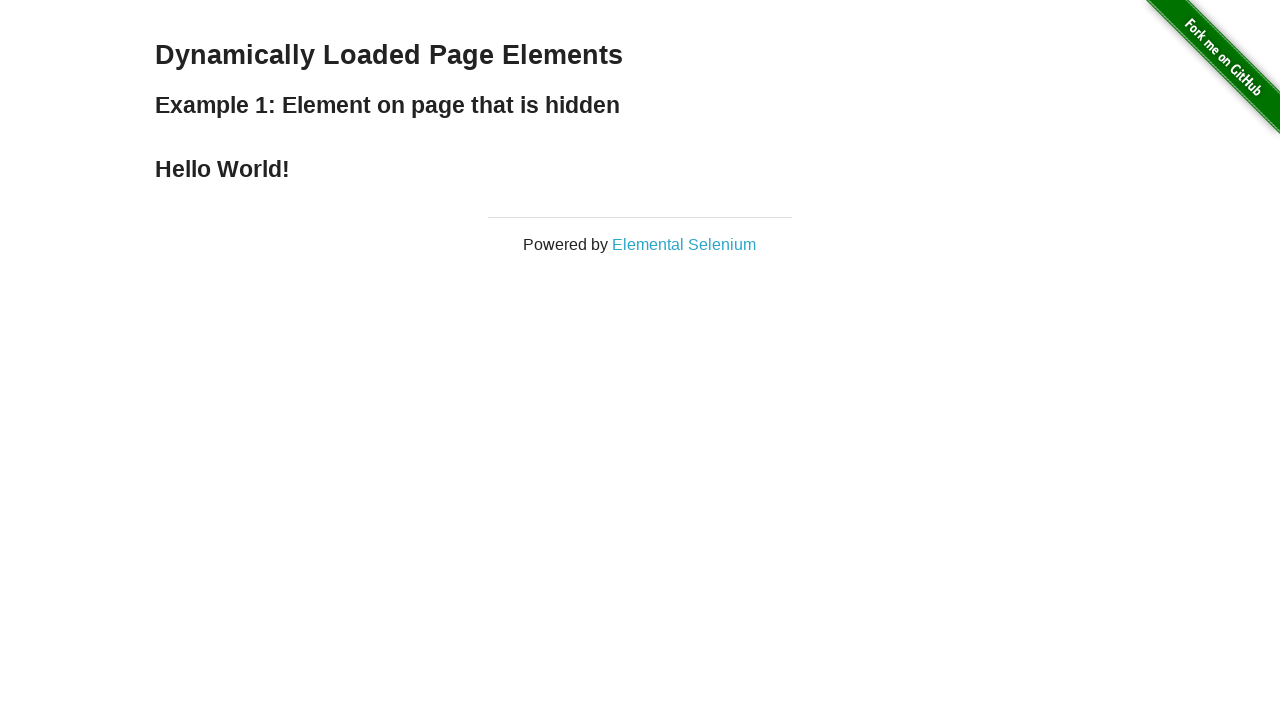

Retrieved loaded text from finish element
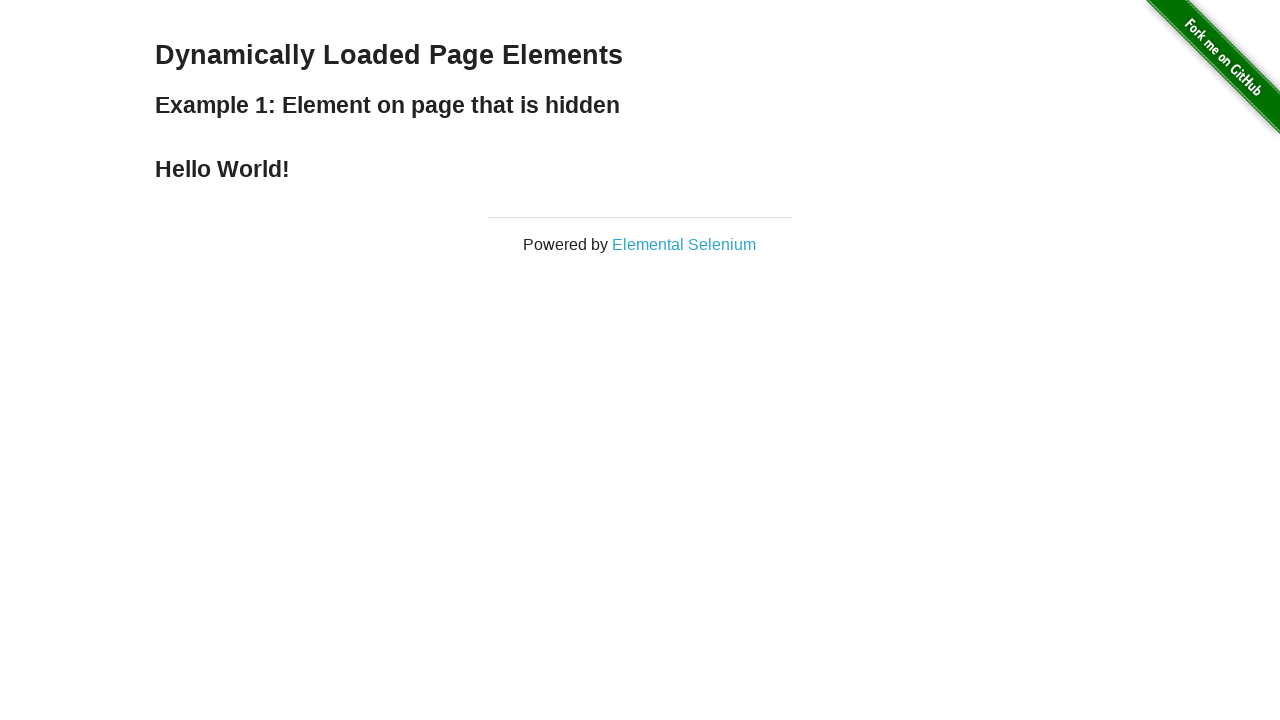

Verified loaded text contains 'Hello World!'
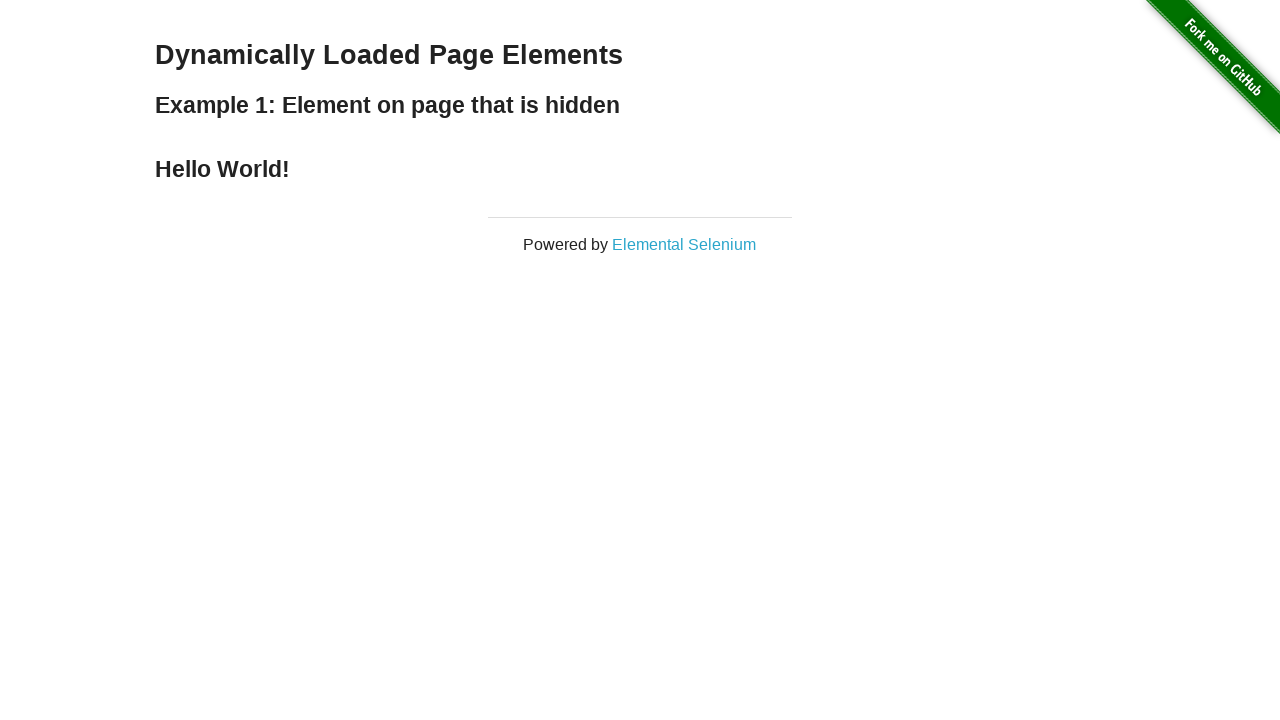

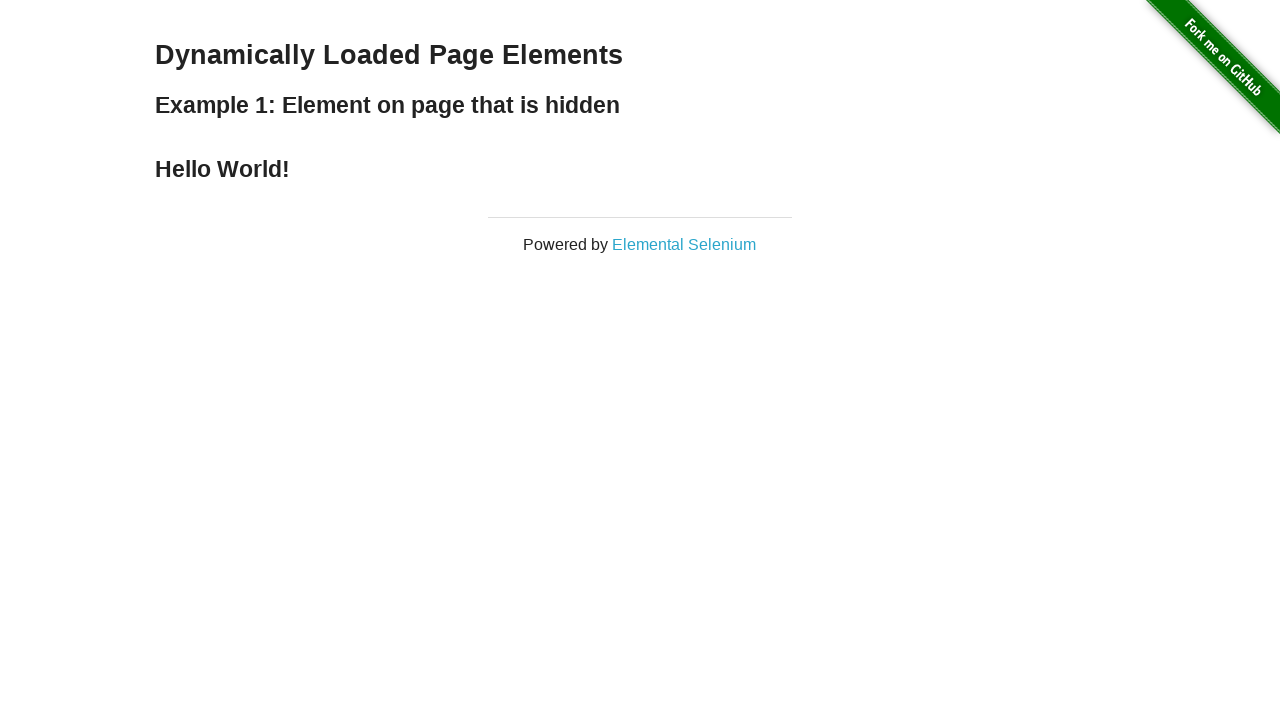